Navigates to a website, scrolls through the full page to ensure all content is loaded, then changes viewport sizes to simulate phone and desktop views.

Starting URL: https://manoj-m.com

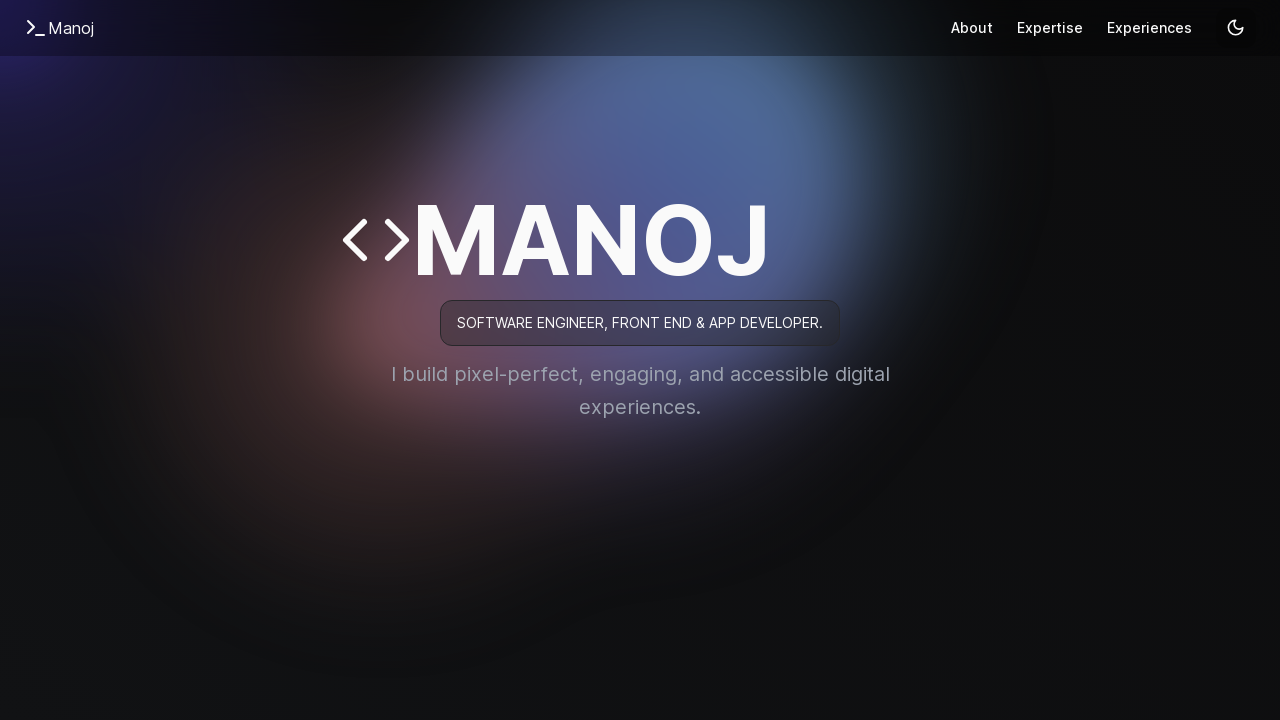

Navigated to https://manoj-m.com
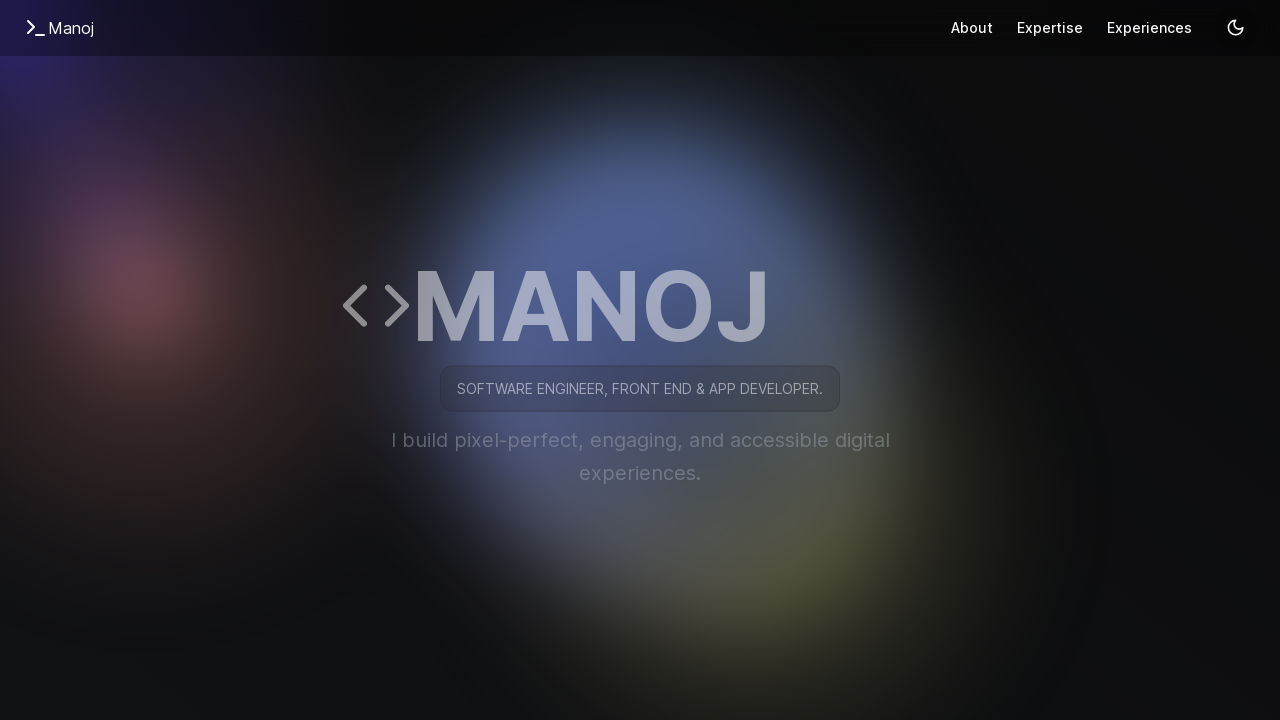

Scrolled through full page to load all content
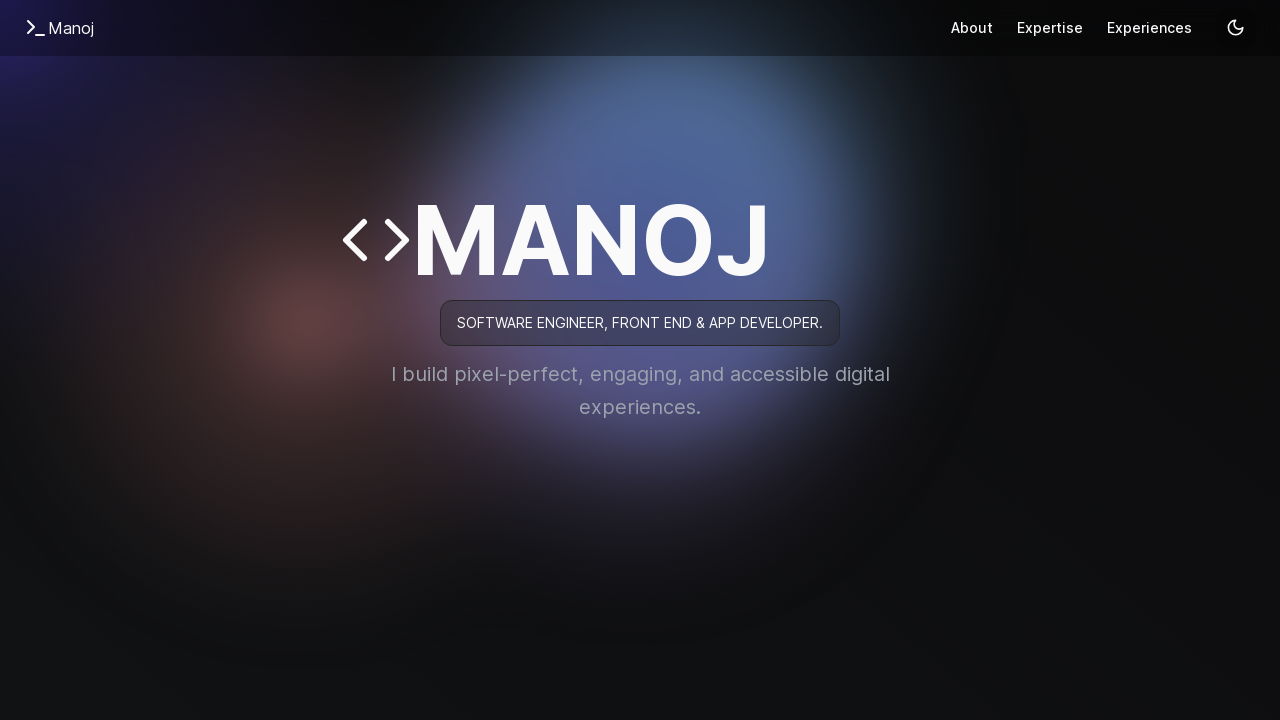

Changed viewport to phone size (640x480)
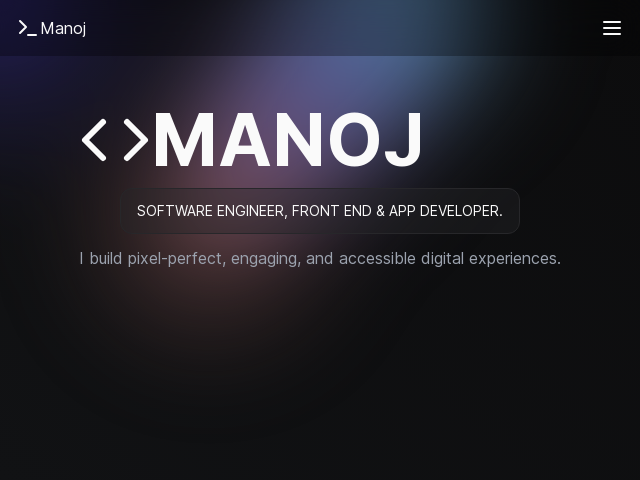

Waited 500ms for responsive layout changes to settle
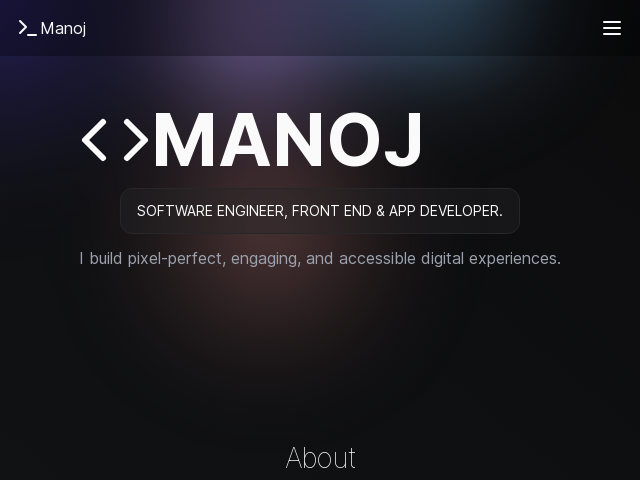

Changed viewport to desktop size (1920x1080)
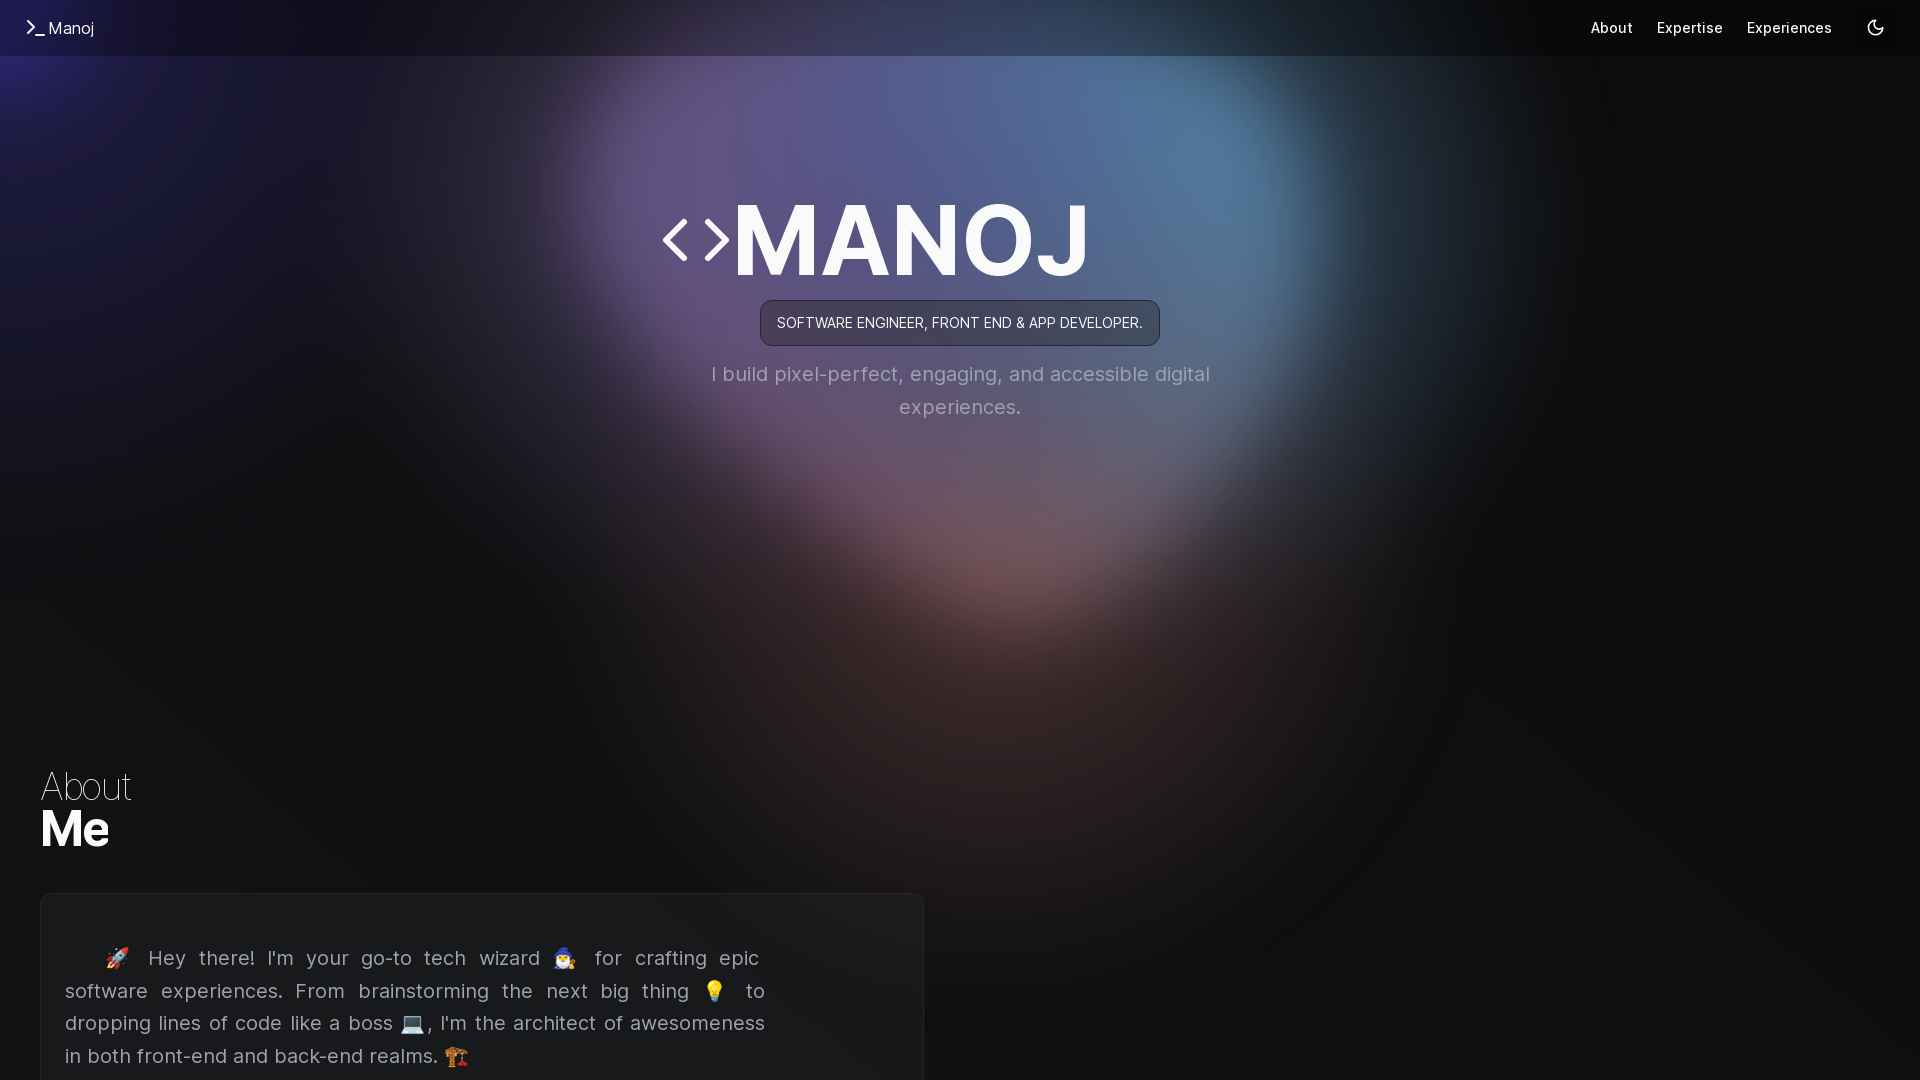

Waited 500ms for responsive layout changes to settle
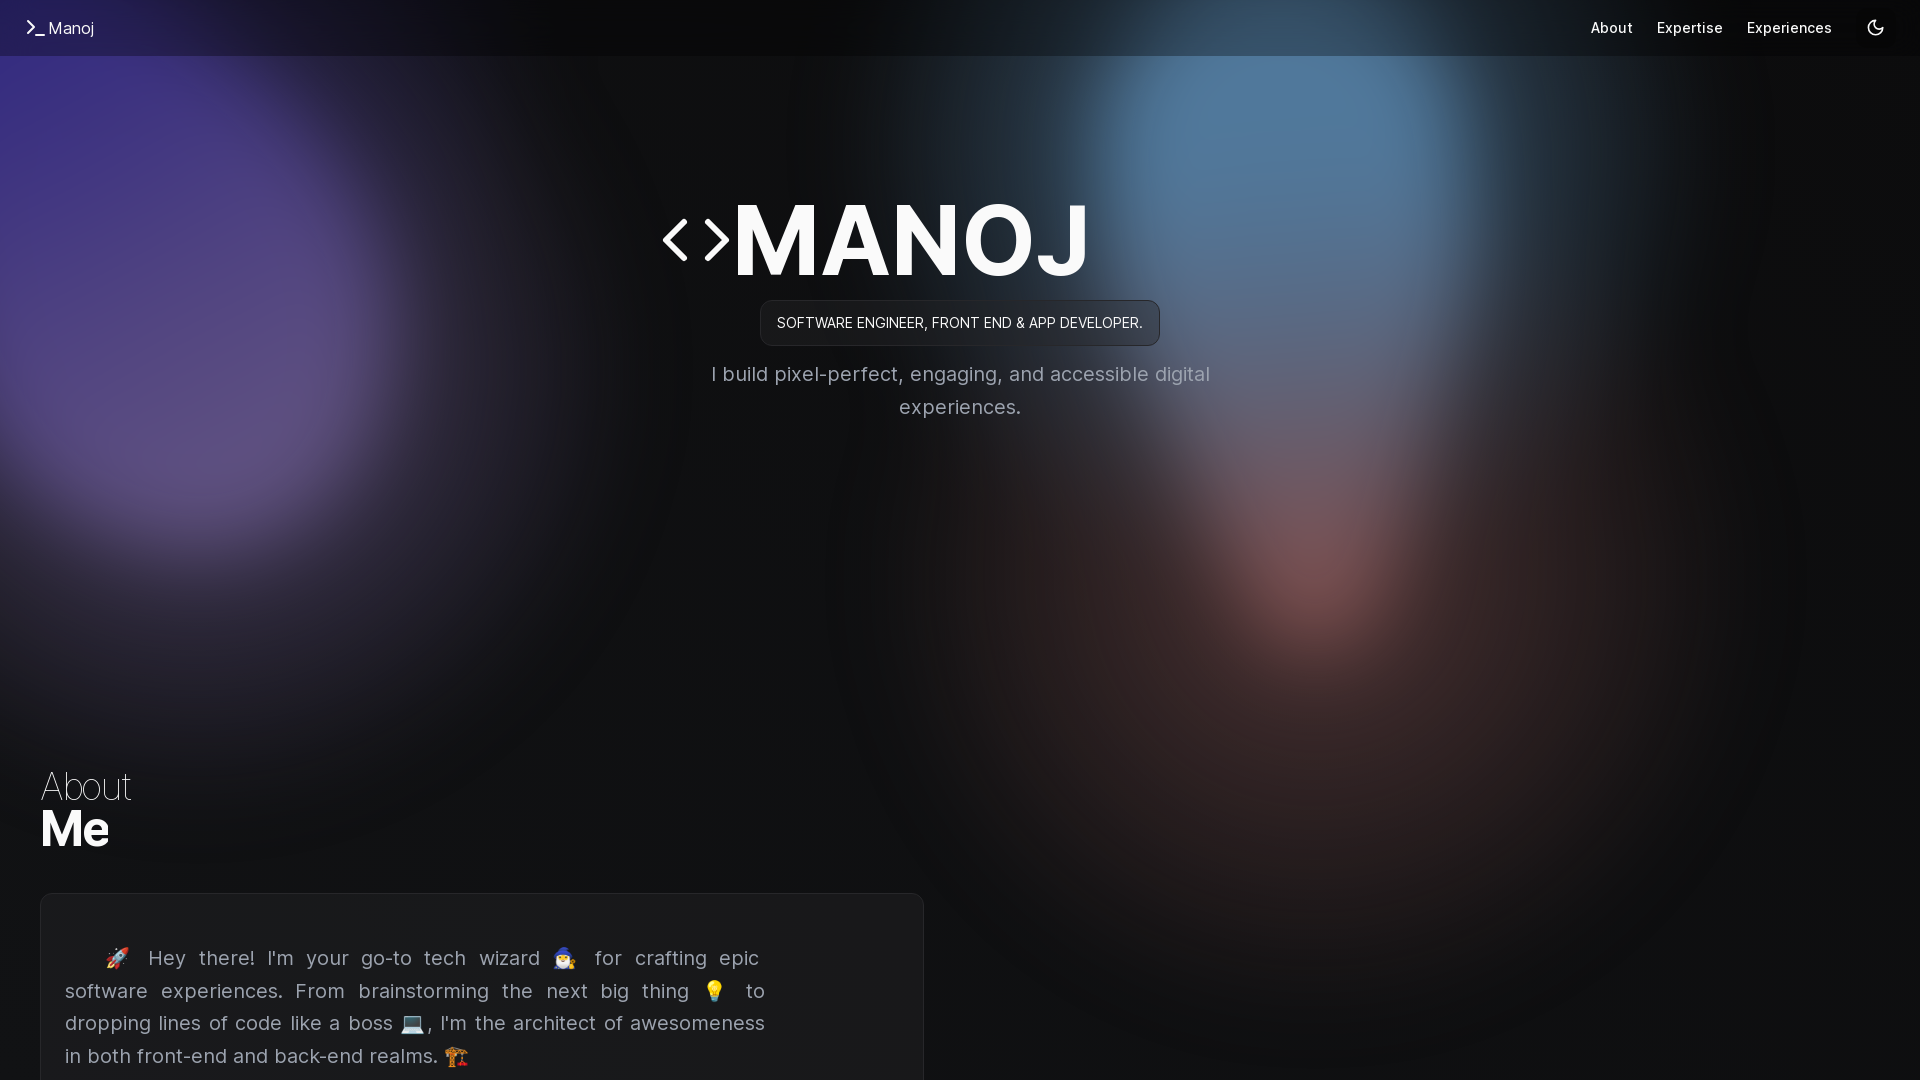

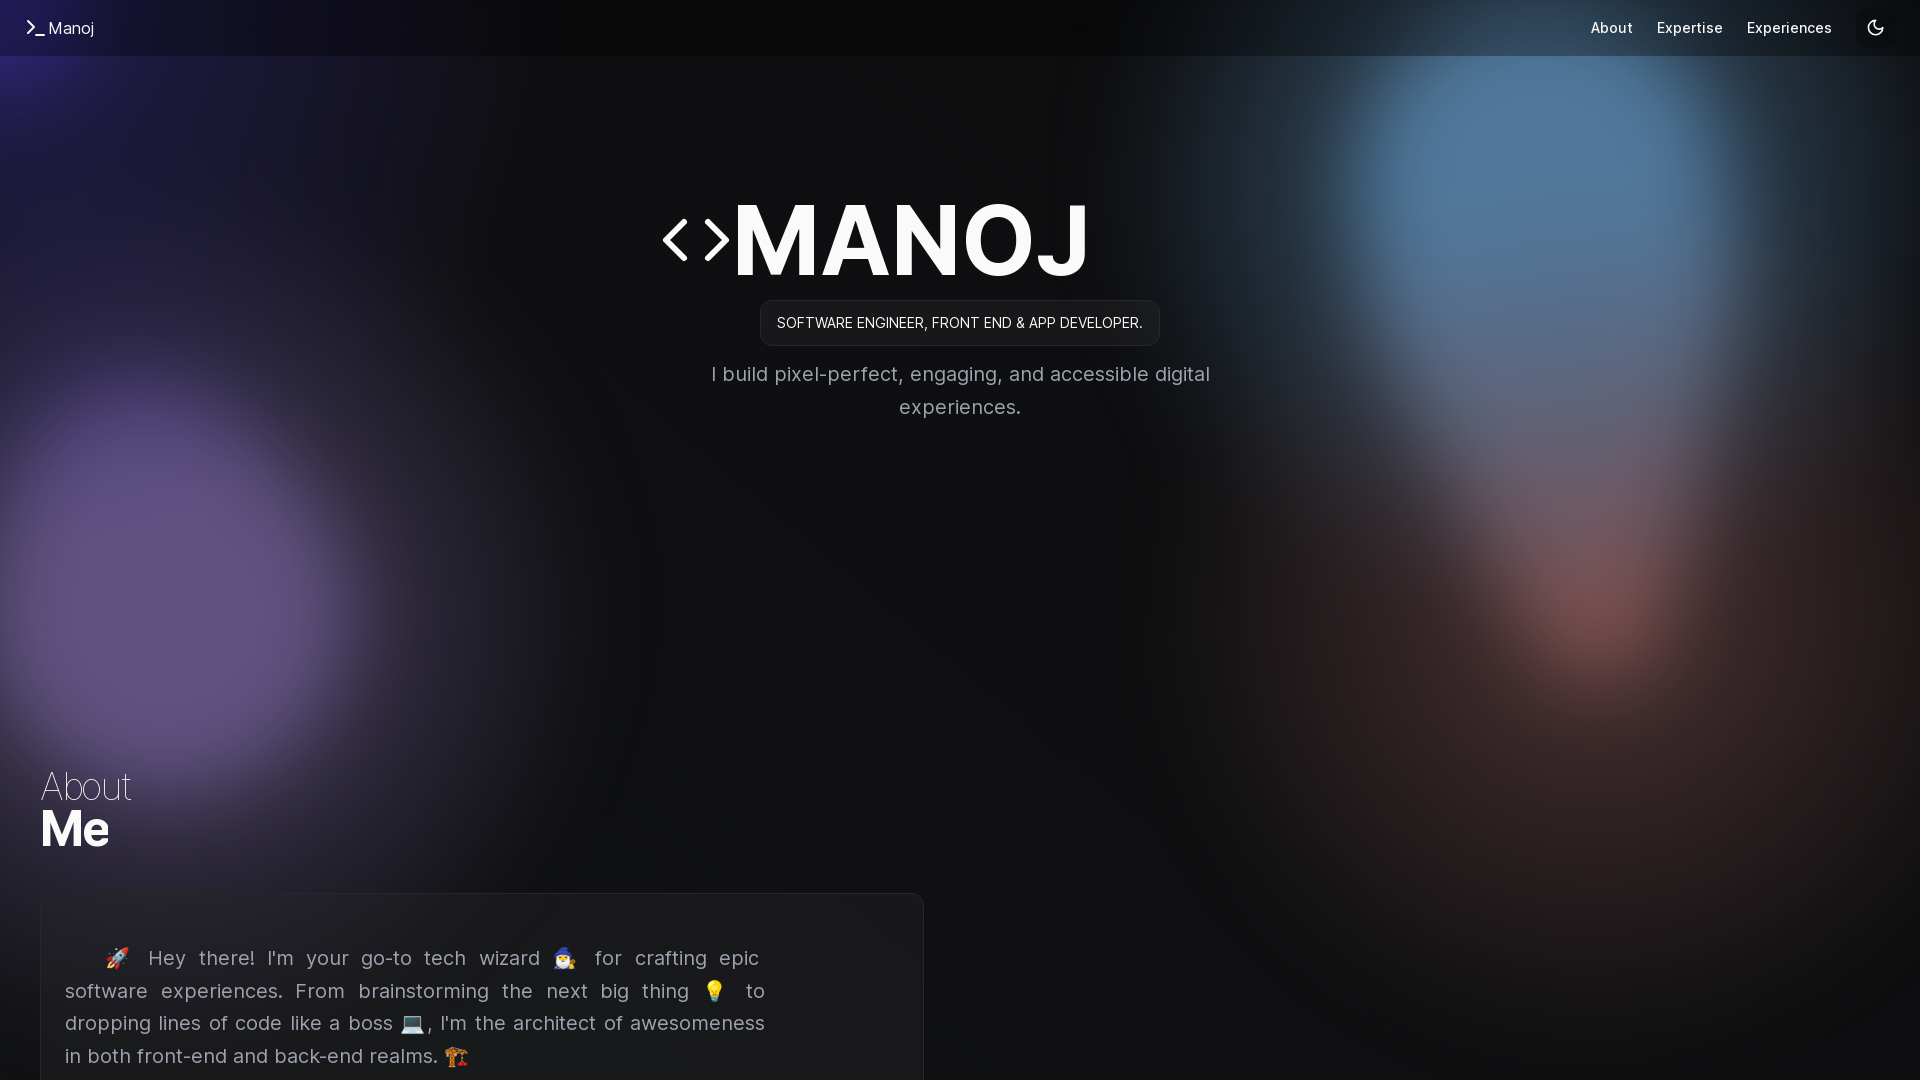